Tests slider interaction on jQuery UI demo page by dragging the slider handle horizontally using drag and drop actions

Starting URL: https://jqueryui.com/slider/

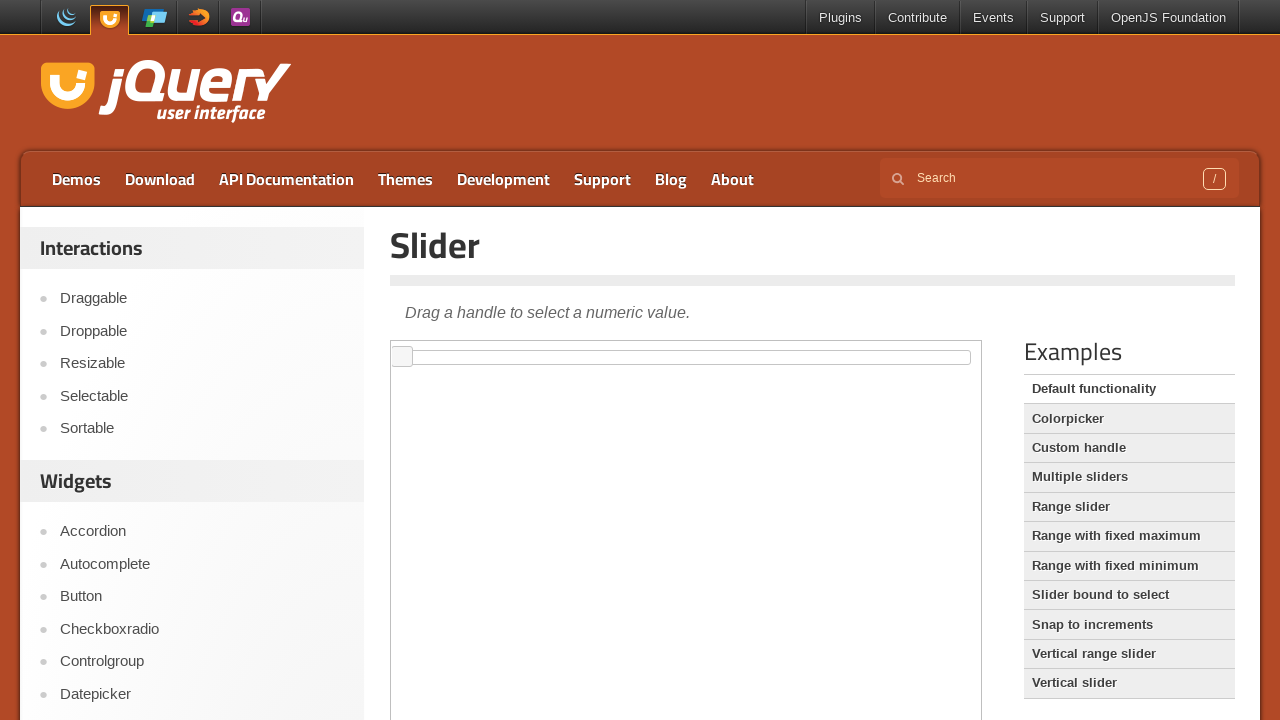

Located iframe containing slider demo
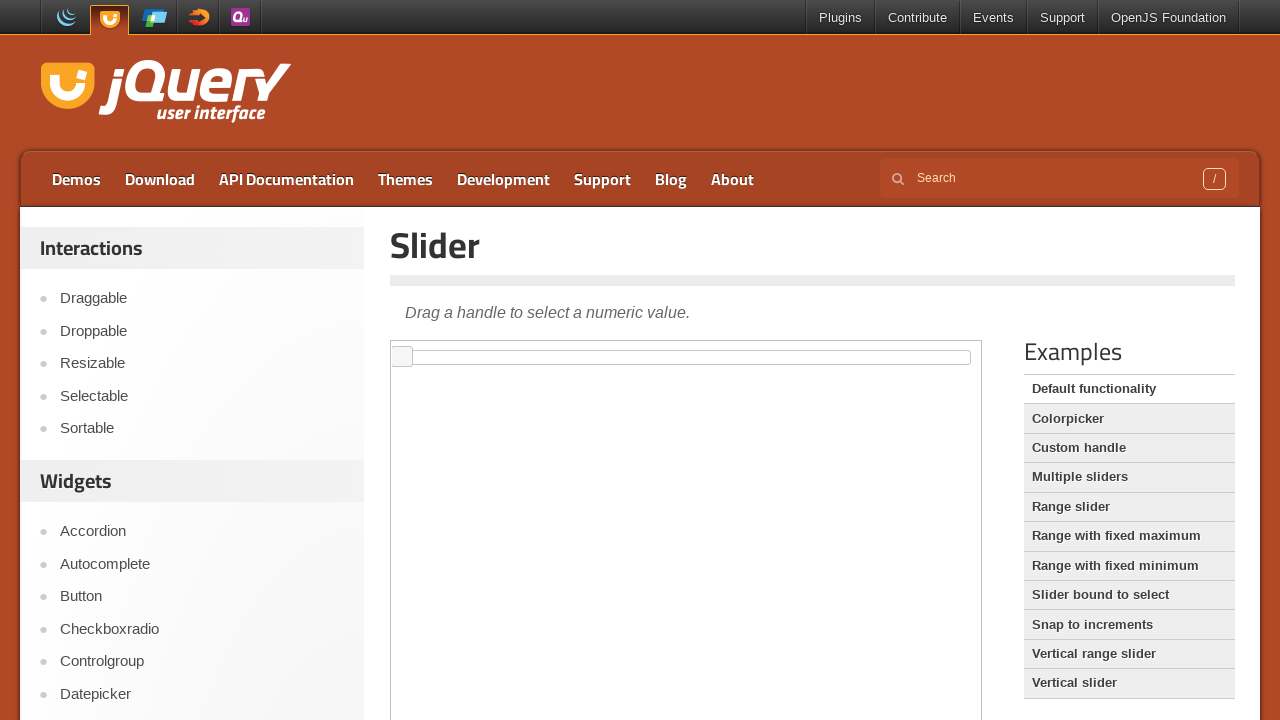

Slider handle element became visible
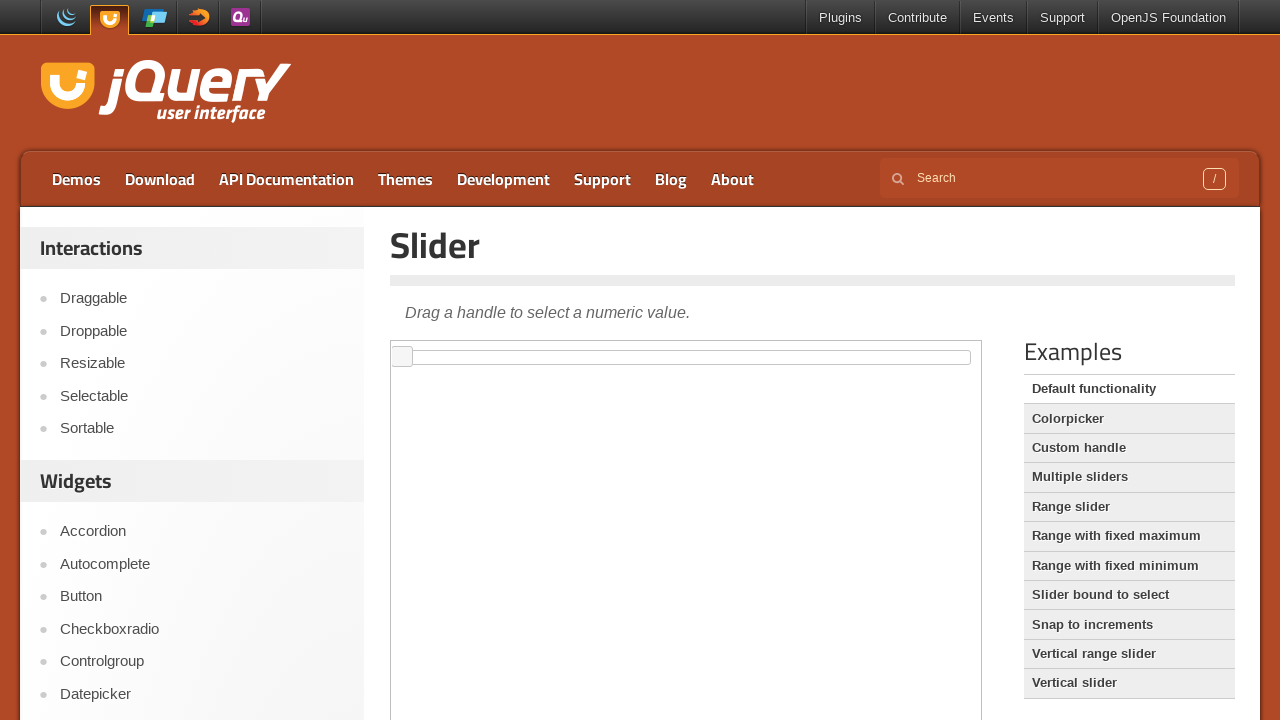

Located slider handle element
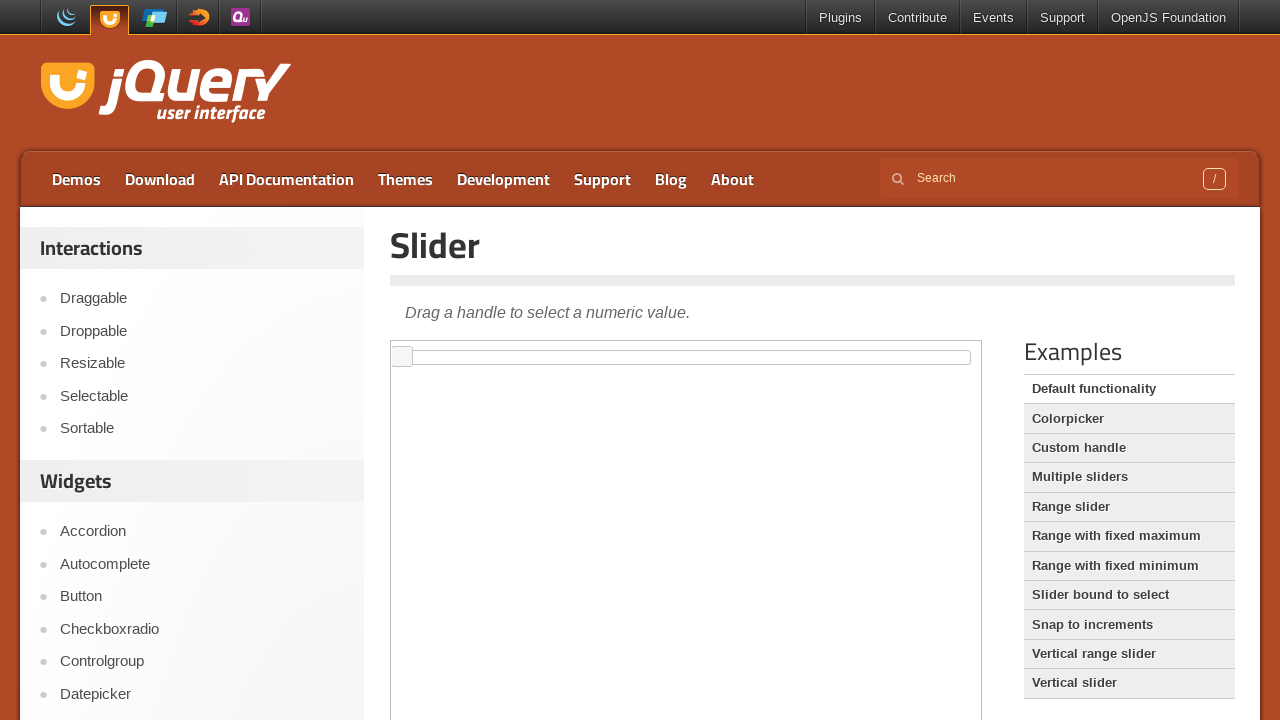

Retrieved bounding box of slider handle
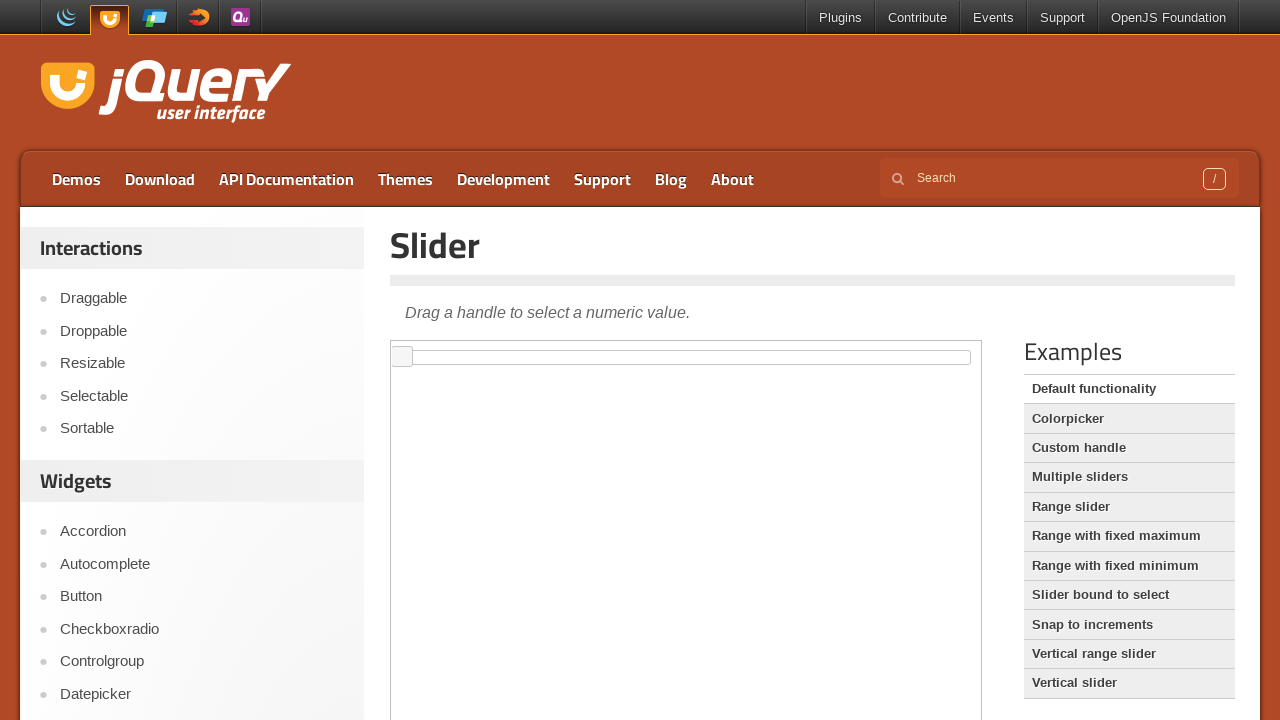

Moved mouse to slider handle center position at (402, 357)
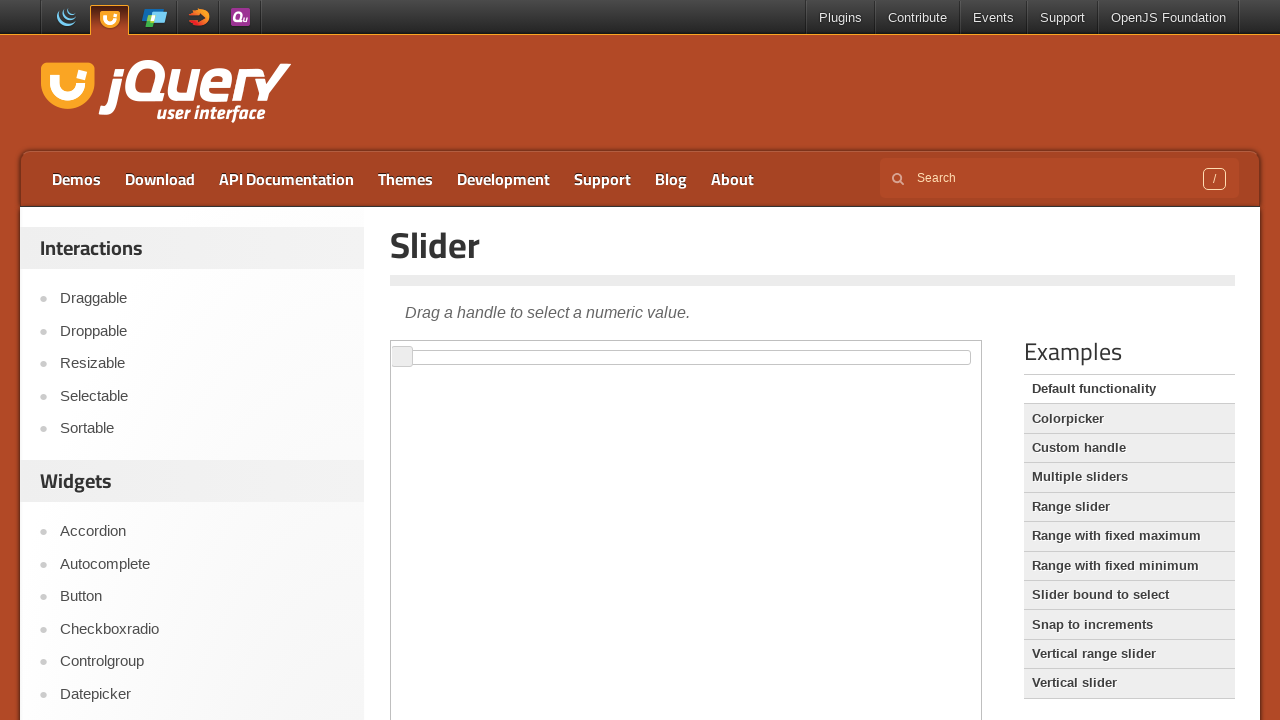

Pressed mouse button down on slider handle at (402, 357)
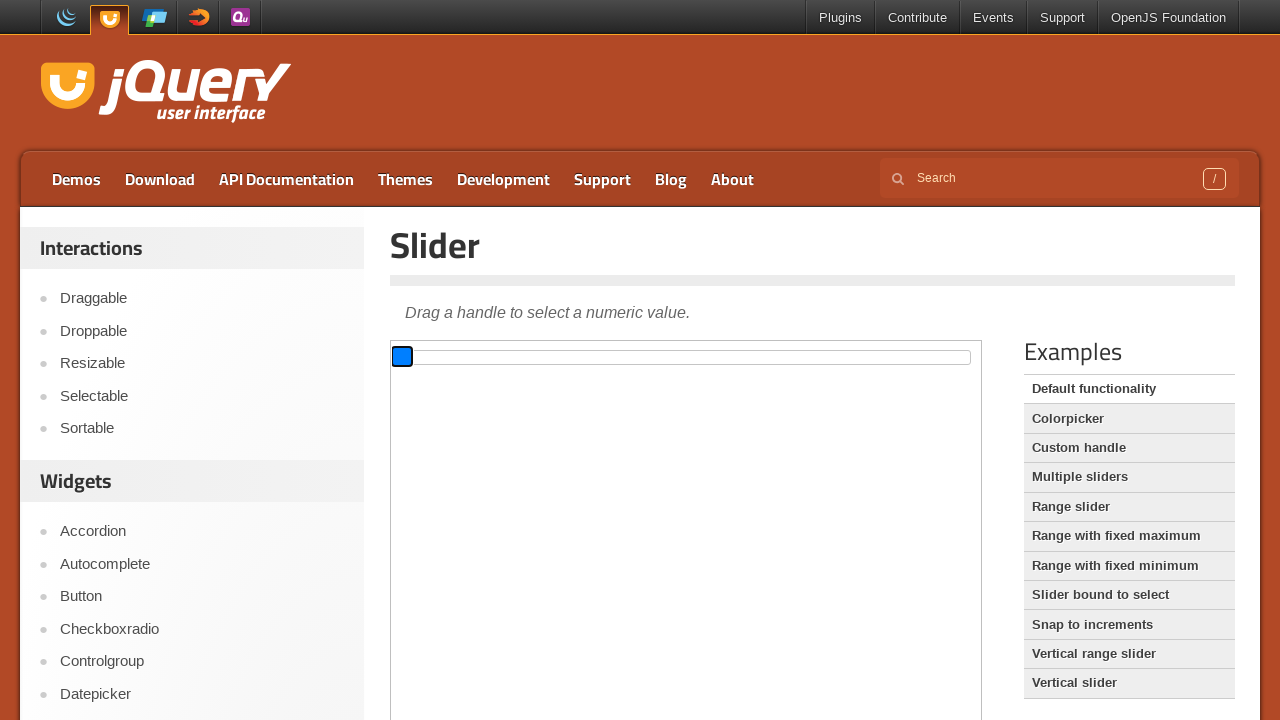

Dragged slider handle 100 pixels to the right at (502, 357)
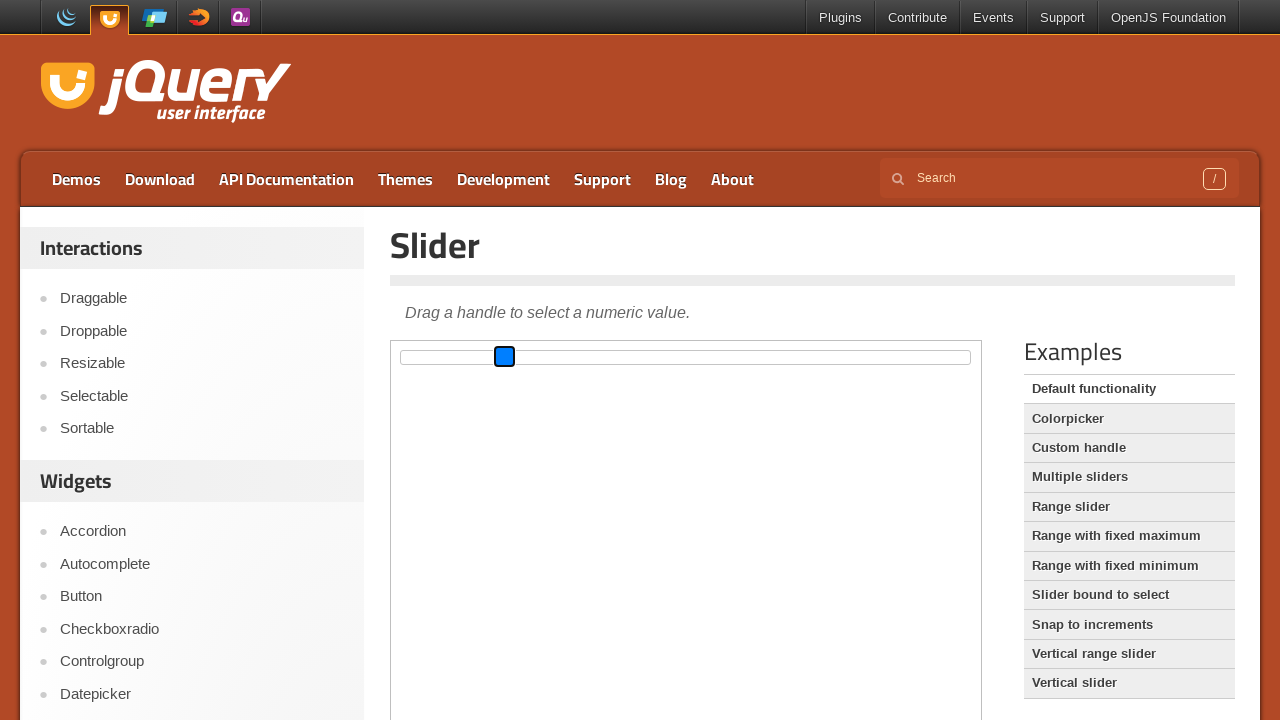

Released mouse button to complete slider drag action at (502, 357)
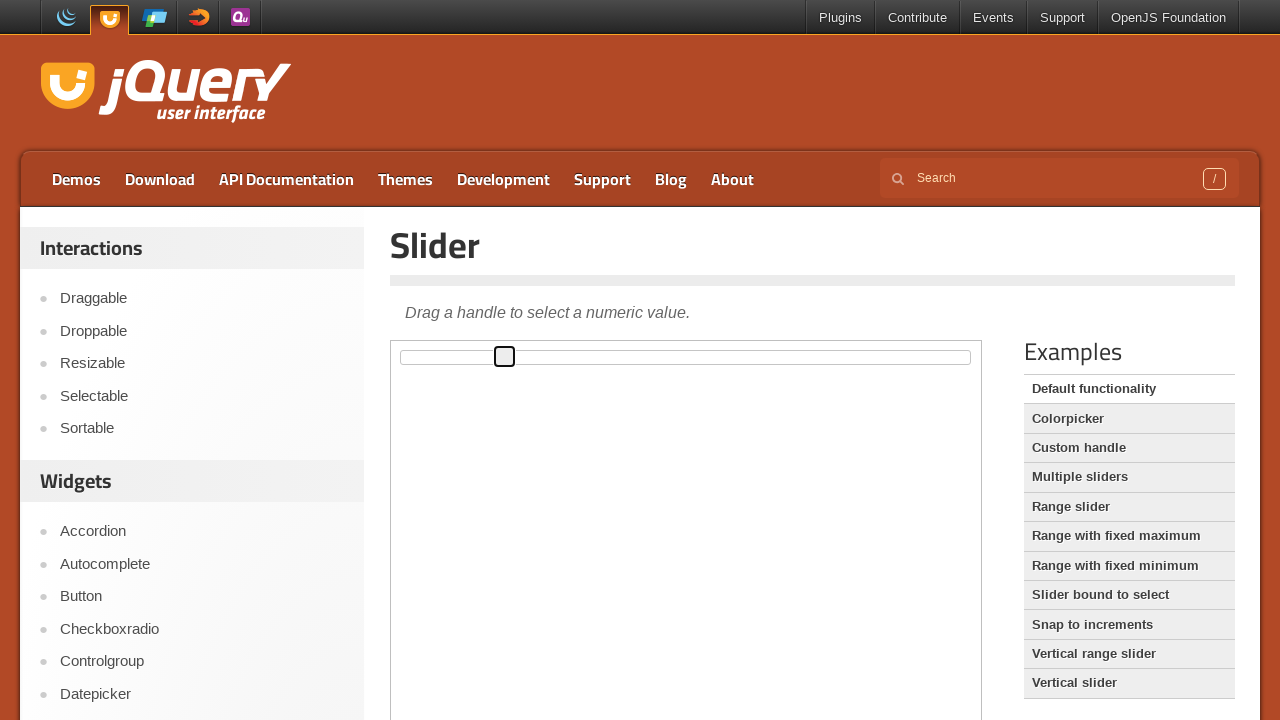

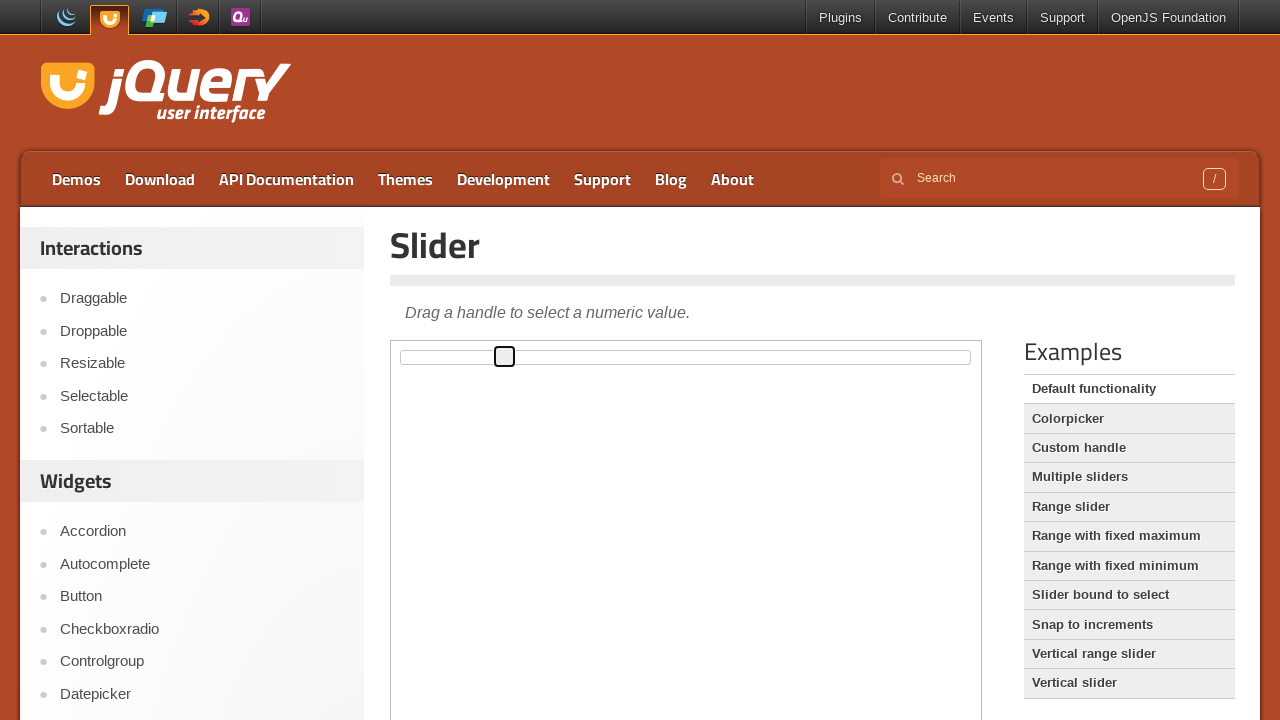